Tests multi-select list functionality on a DevExpress demo page by clicking on three different list items to select them.

Starting URL: http://demos.devexpress.com/aspxeditorsdemos/ListEditors/MultiSelect.aspx

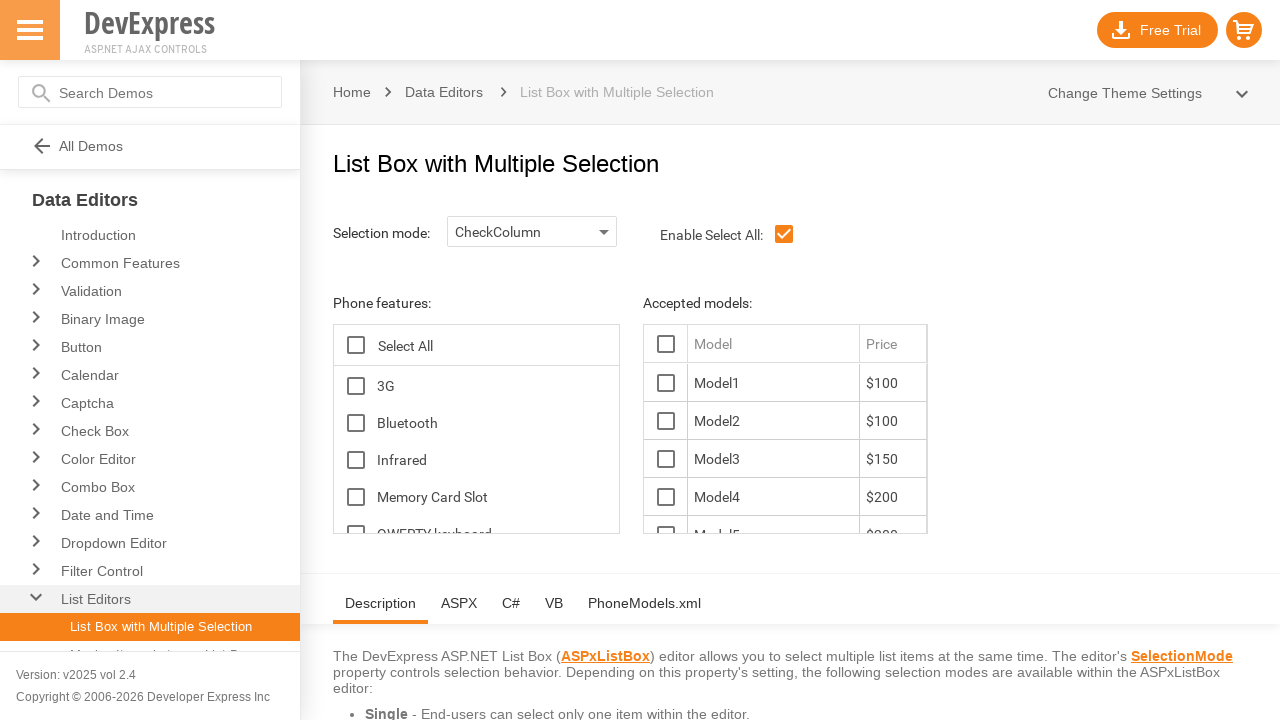

Waited for page to load with networkidle state
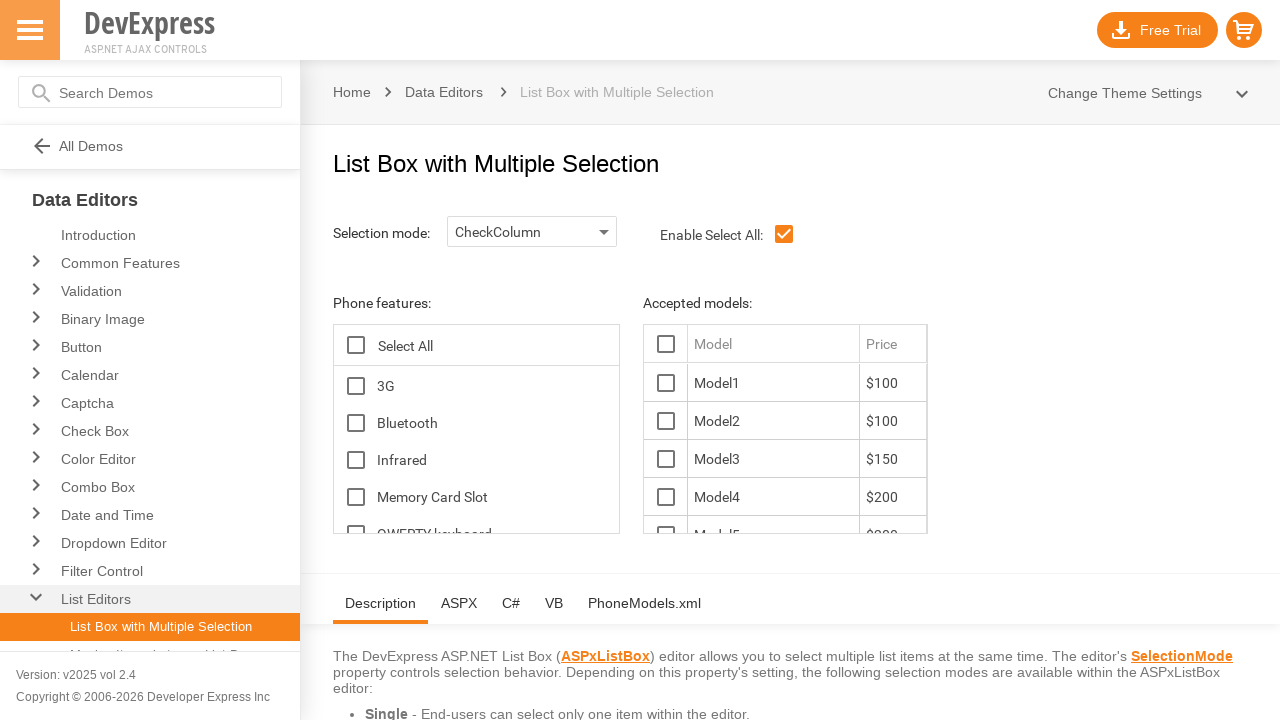

Clicked first list item to select it at (498, 386) on #ContentHolder_lbFeatures_LBI0T1
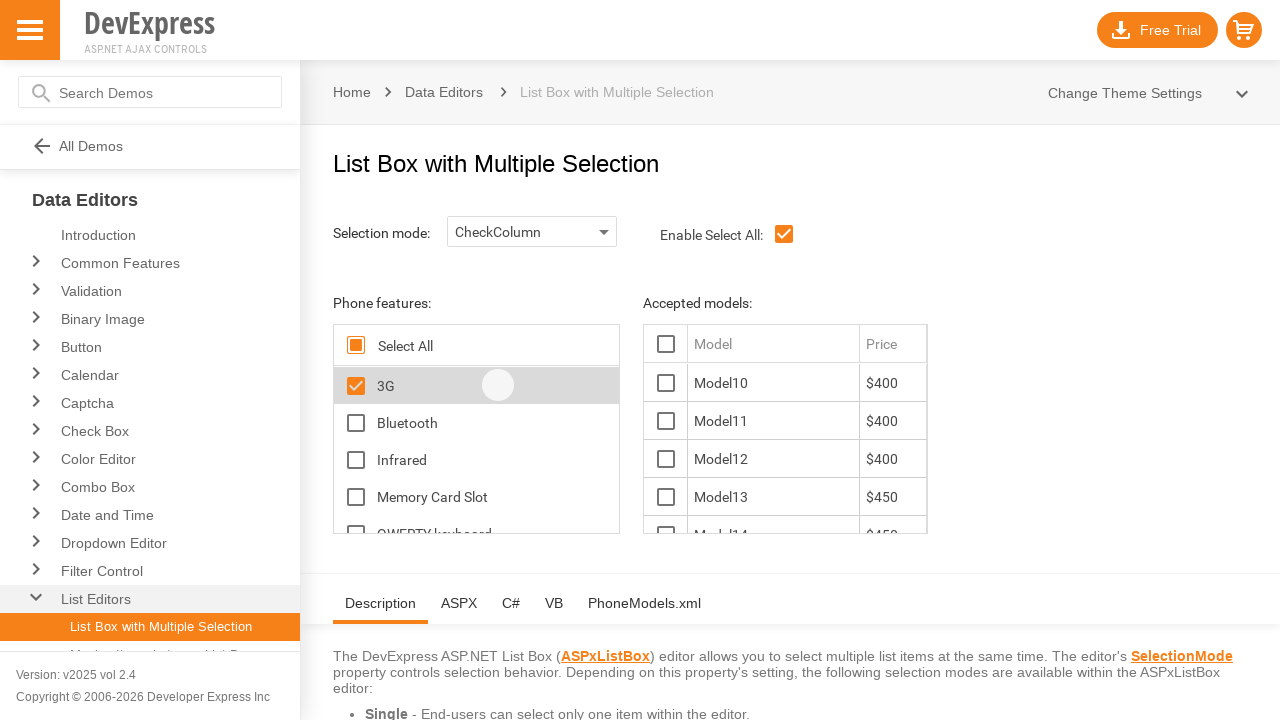

Clicked second list item to select it at (498, 422) on #ContentHolder_lbFeatures_LBI1T1
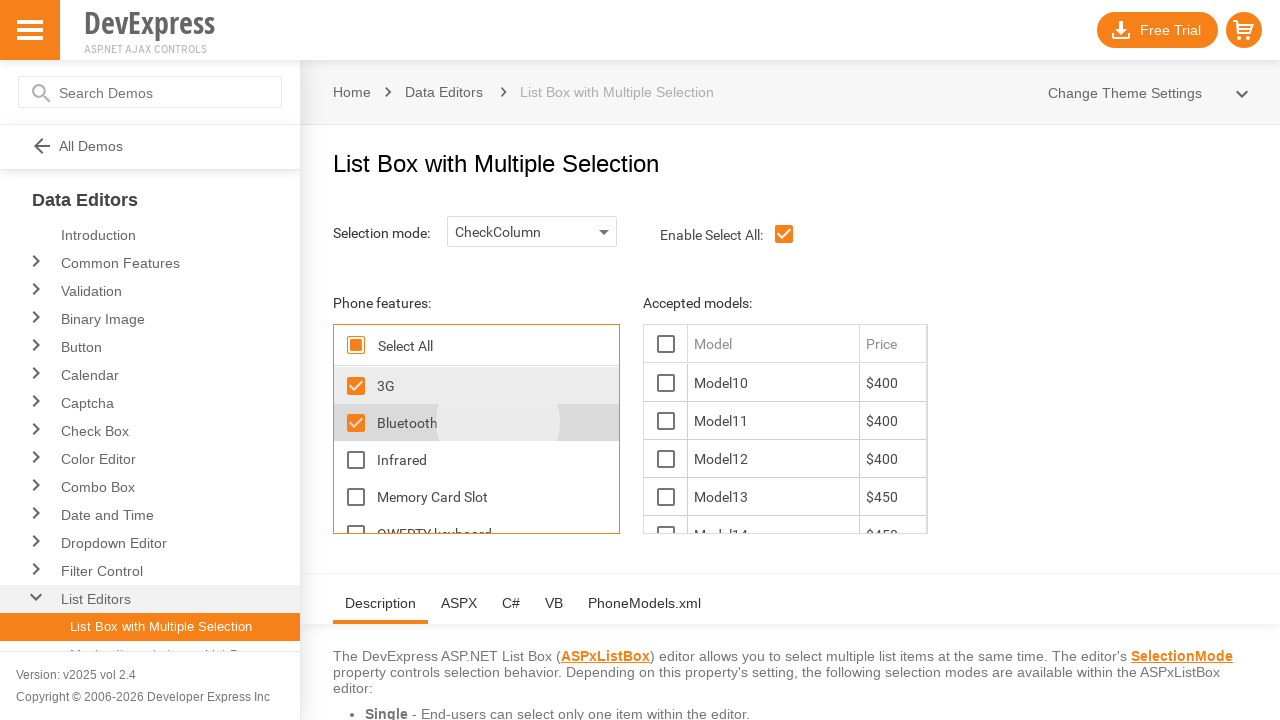

Clicked third list item to select it at (498, 460) on #ContentHolder_lbFeatures_LBI2T1
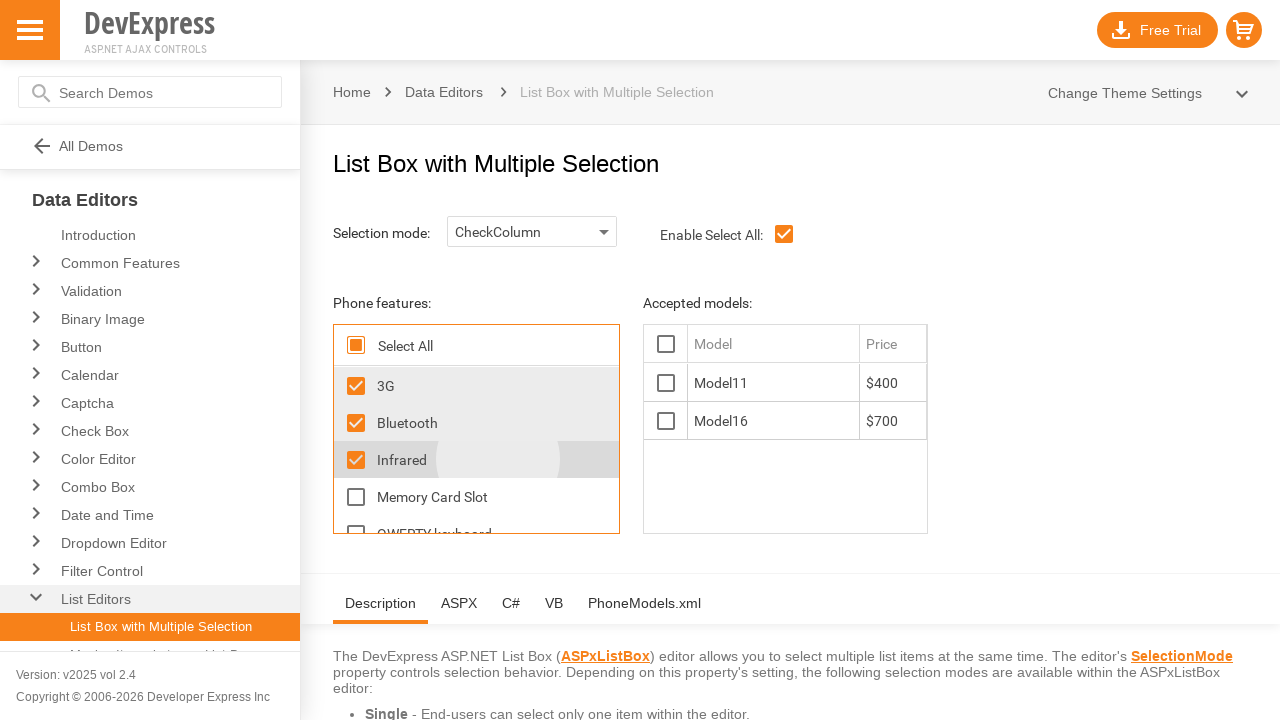

Waited 1 second to verify selections are made
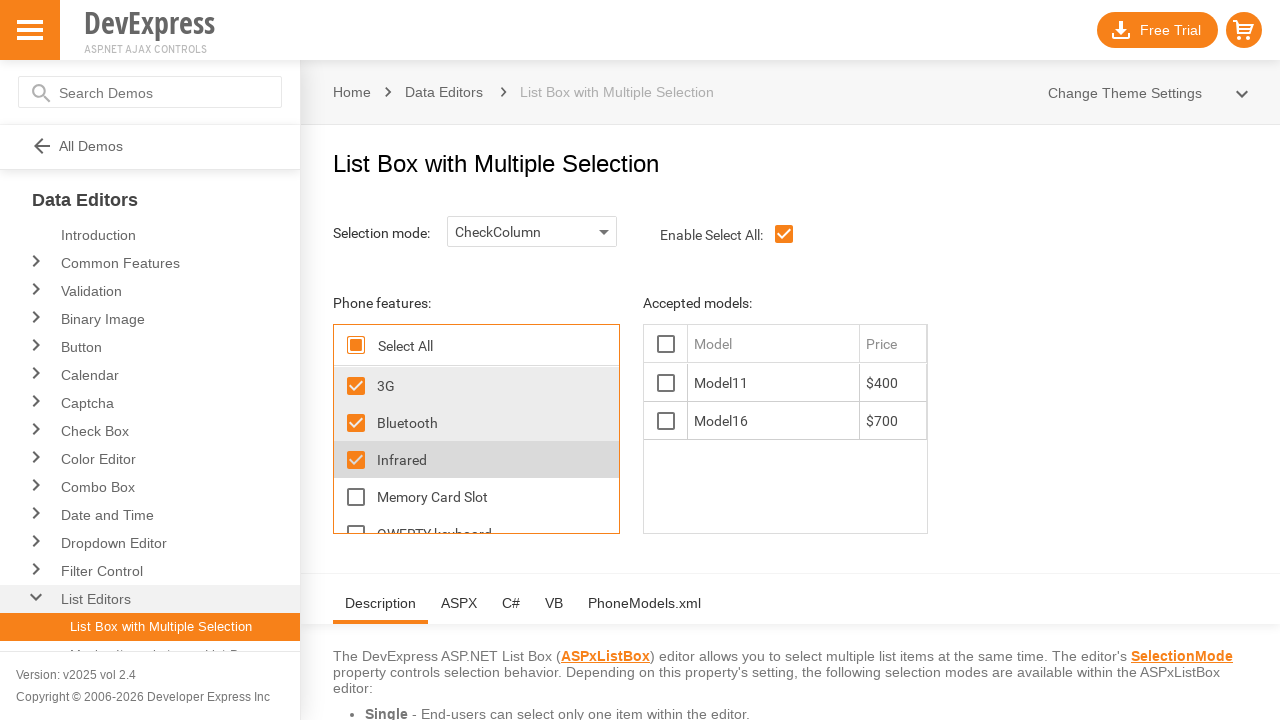

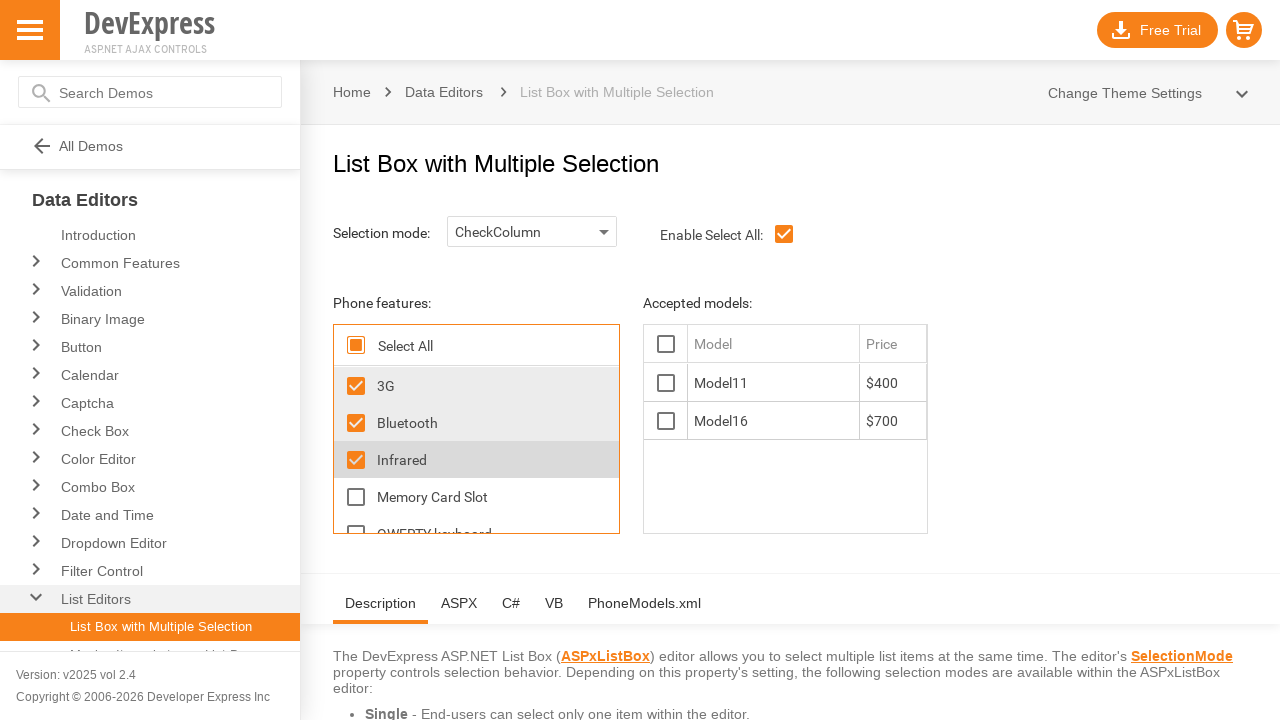